Tests drag and drop functionality within an iframe by dragging a draggable element onto a droppable target on the jQuery UI demo page

Starting URL: https://jqueryui.com/droppable/

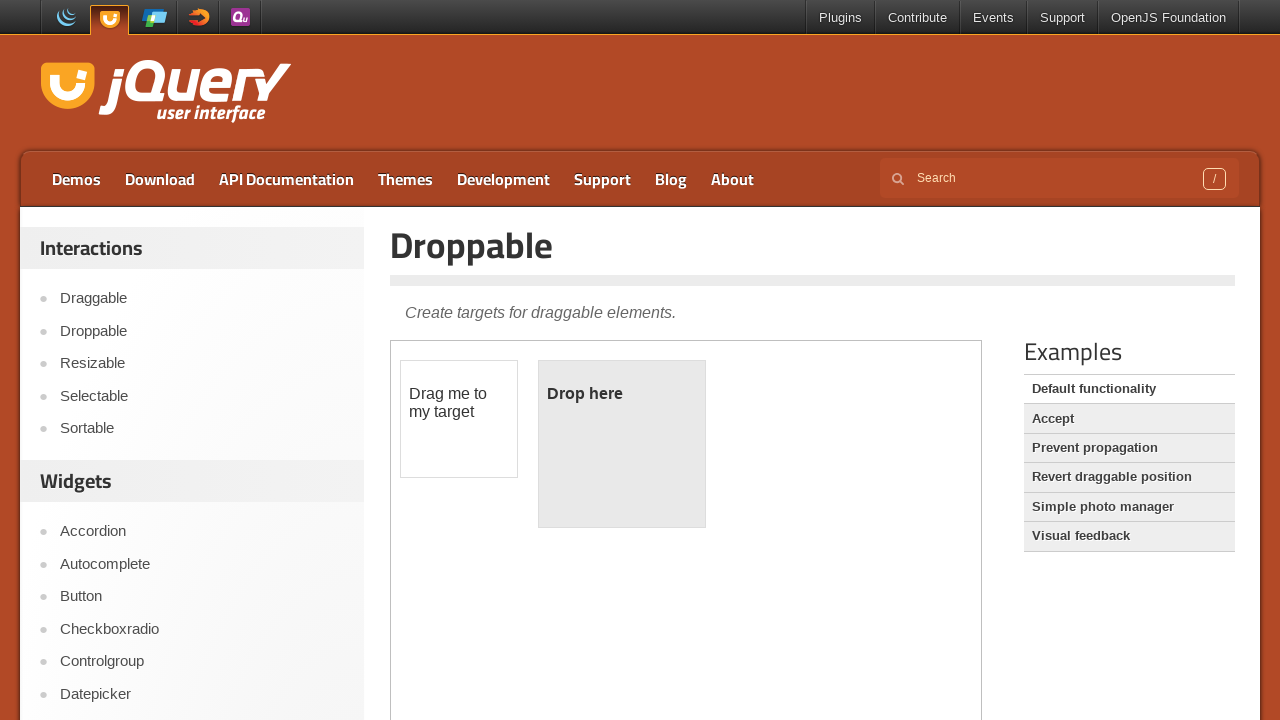

Navigated to jQuery UI droppable demo page
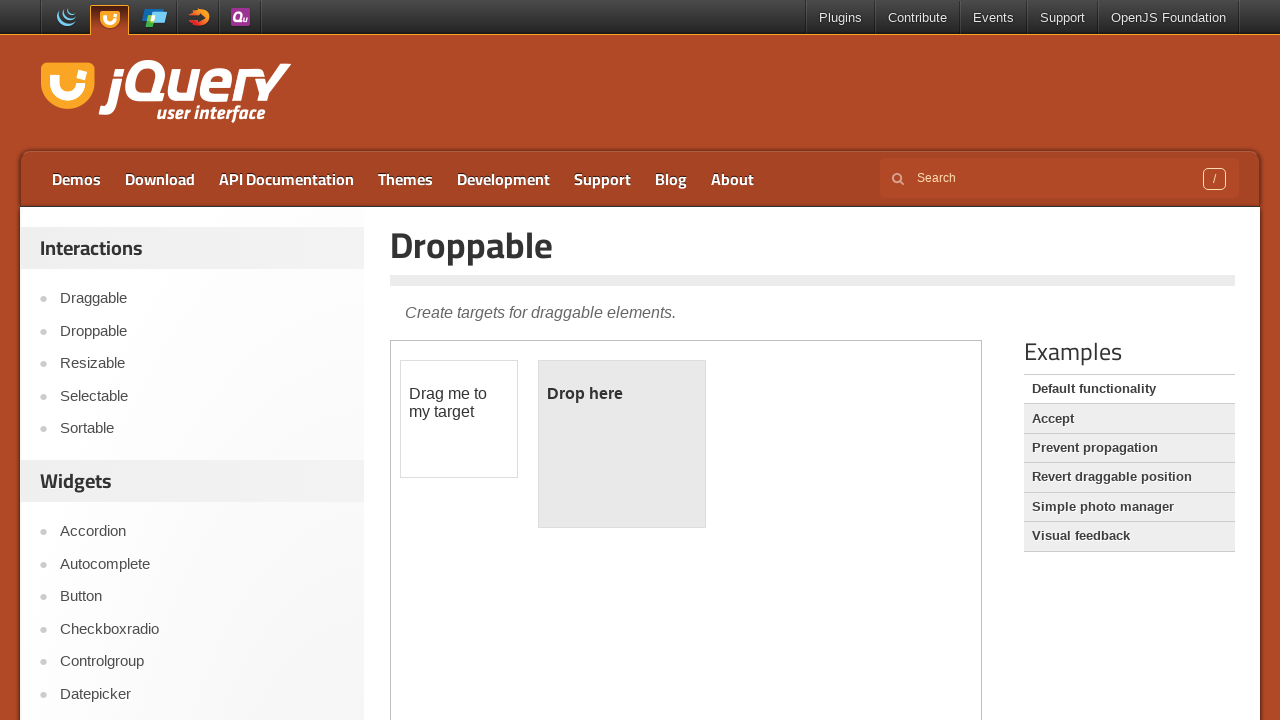

Located iframe containing drag and drop demo
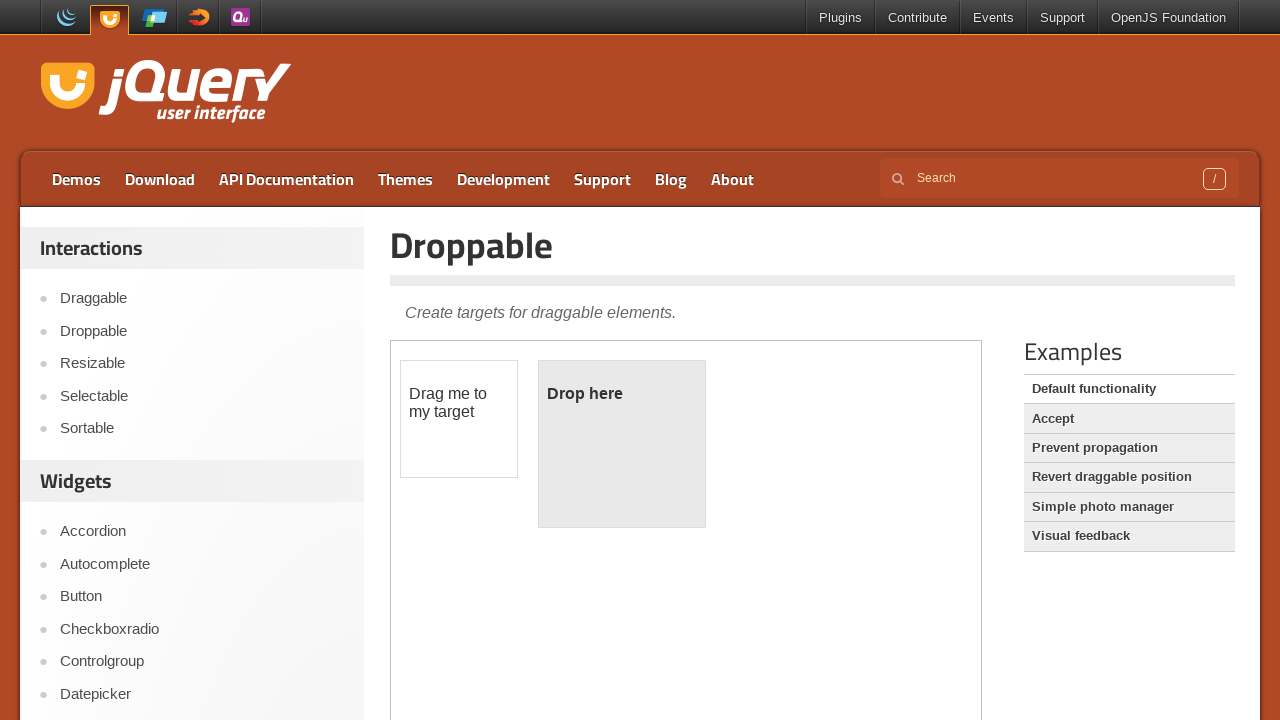

Located draggable element with id 'draggable'
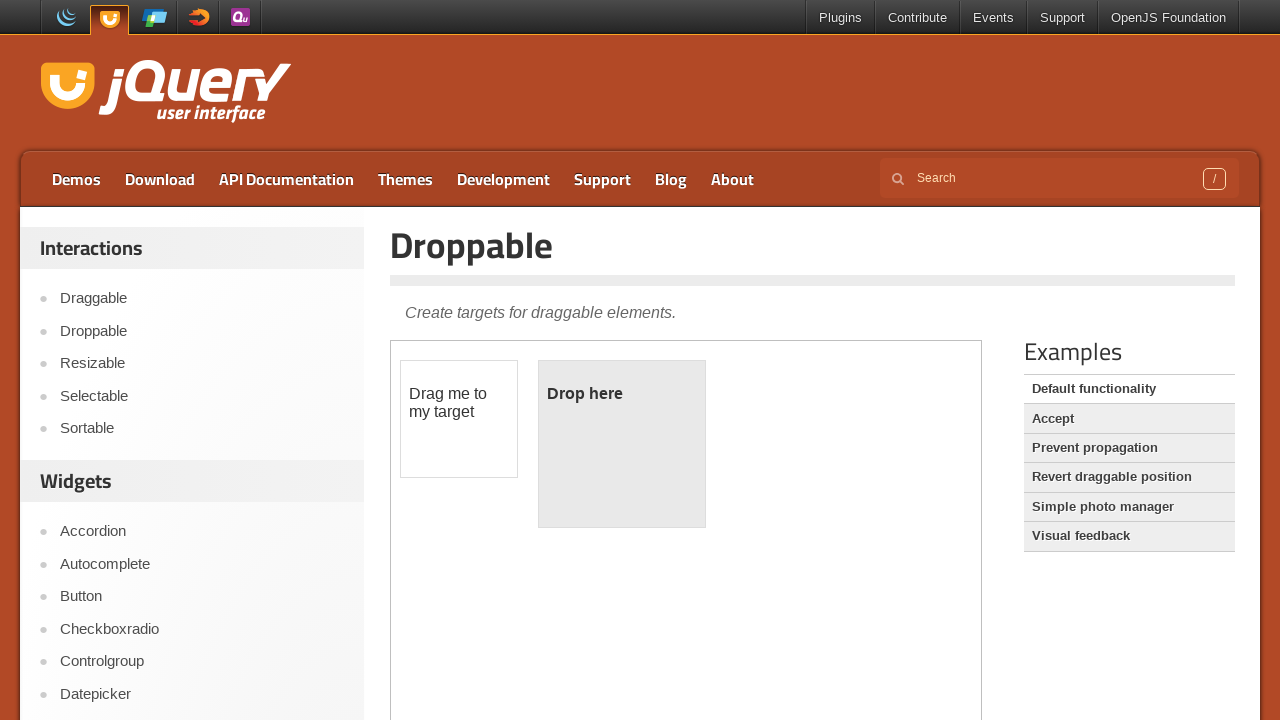

Located droppable target element with id 'droppable'
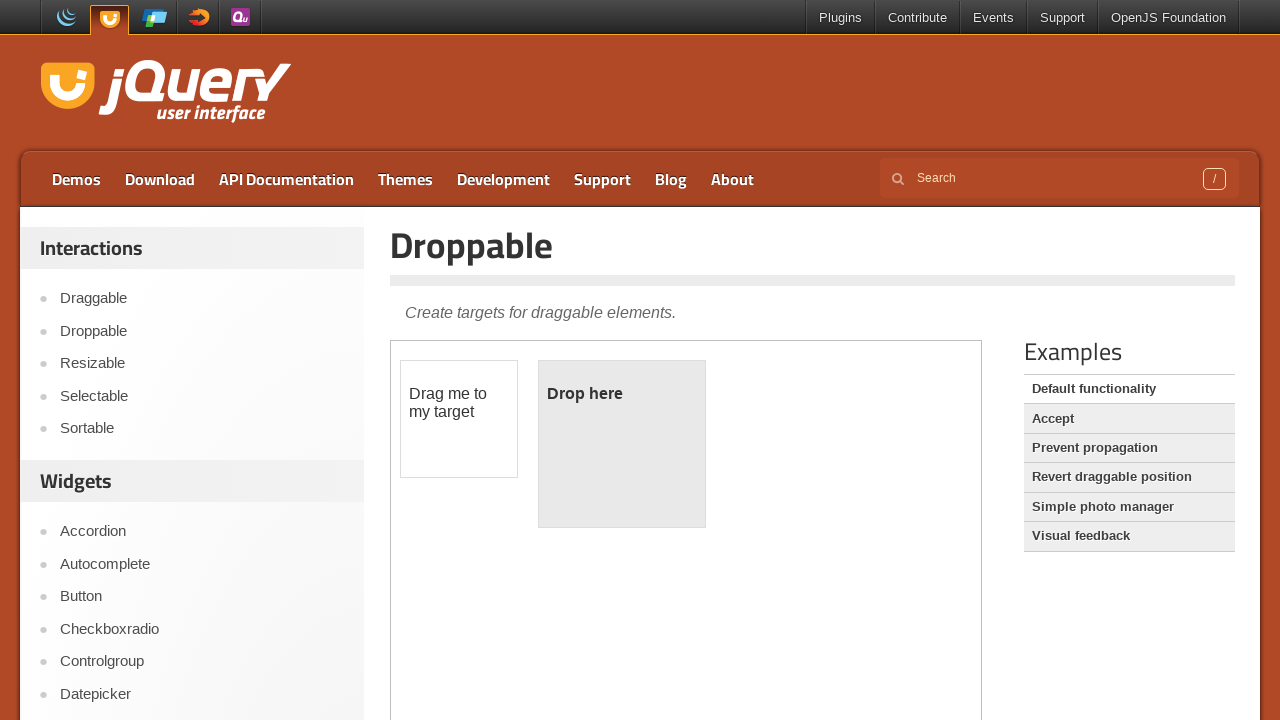

Dragged draggable element onto droppable target at (622, 444)
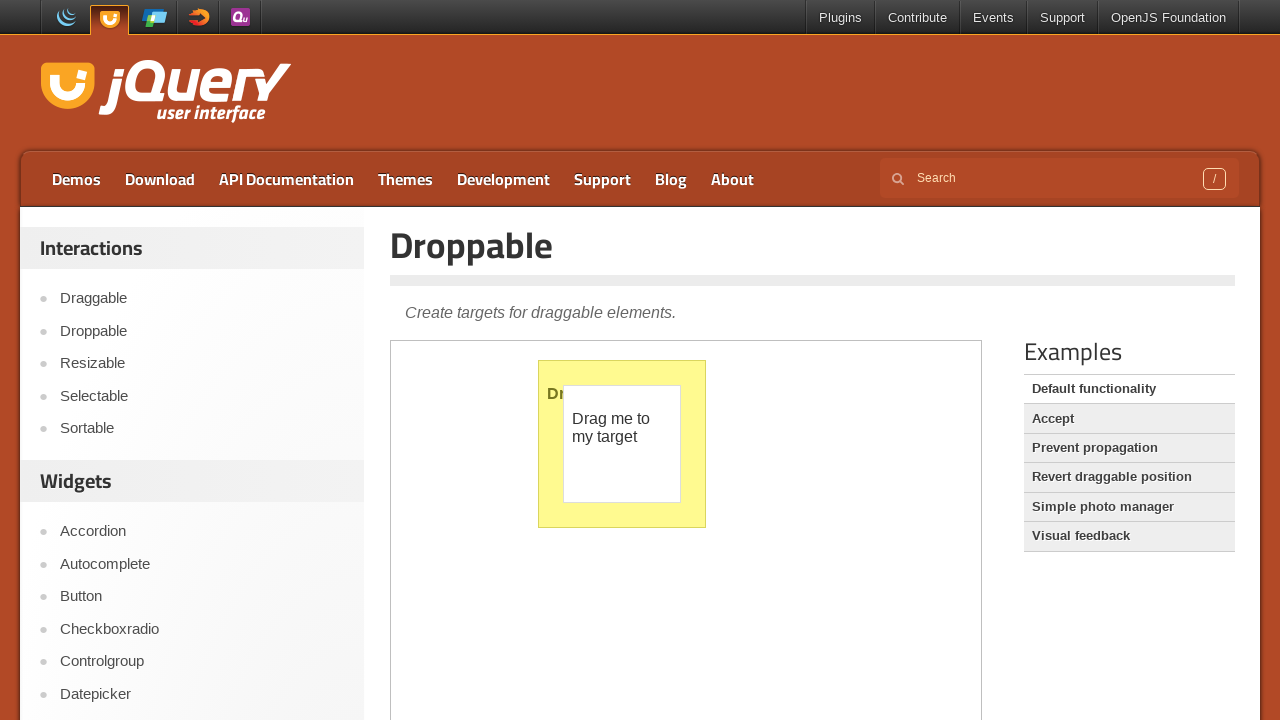

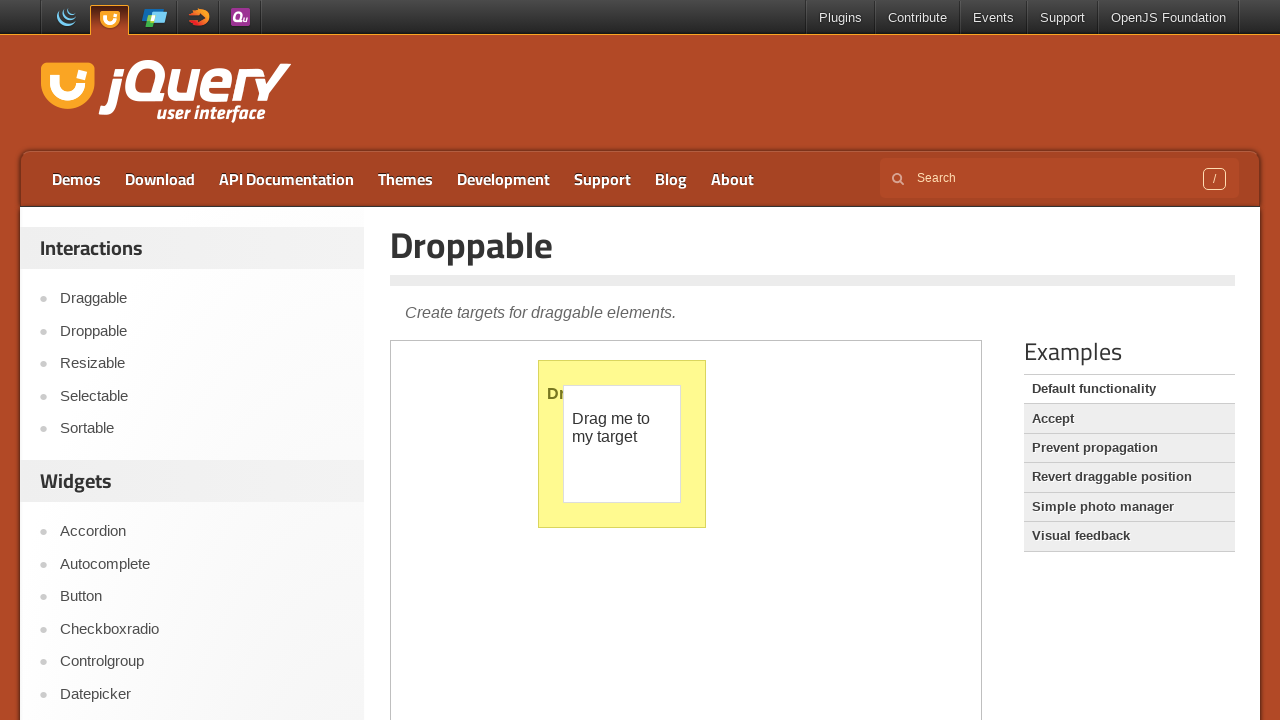